Tests the SRI Ecuador tax registration lookup form by entering a tax ID and attempting to submit the query

Starting URL: https://srienlinea.sri.gob.ec/sri-en-linea/SriRucWeb/ConsultaRuc/Consultas/consultaRuc/

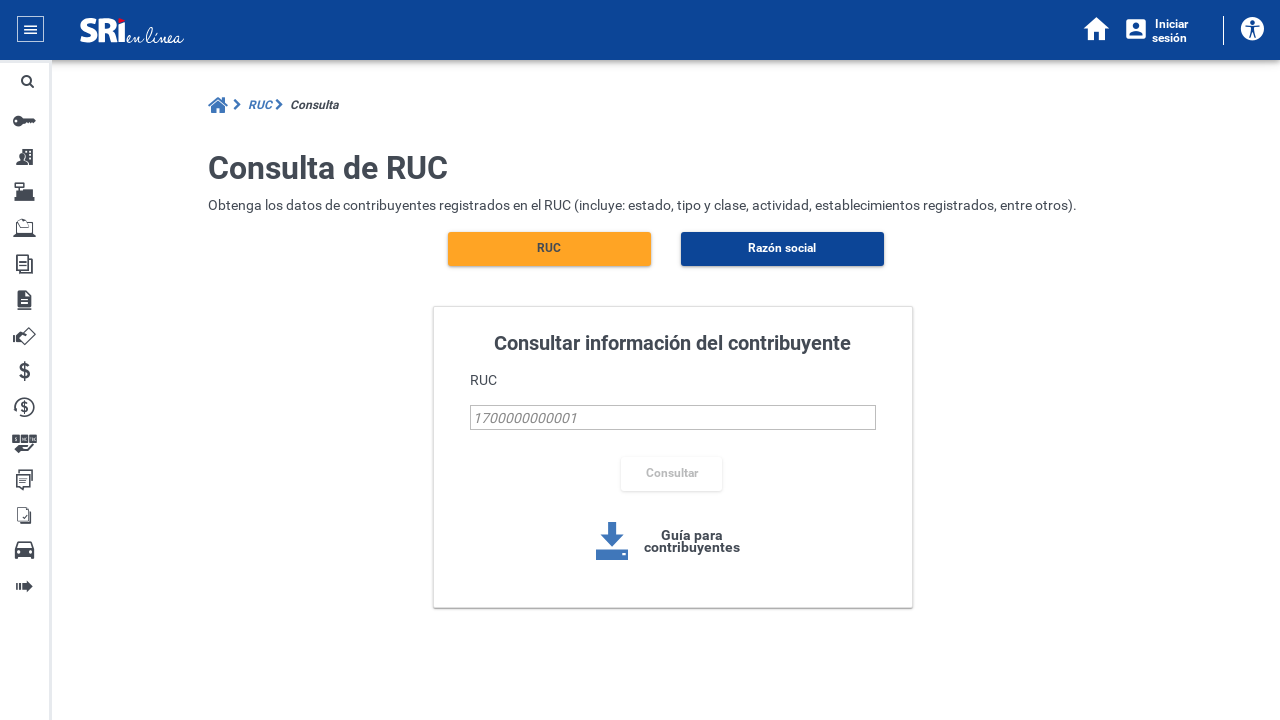

Filled tax ID field with '2390060680001' on #busquedaRucId
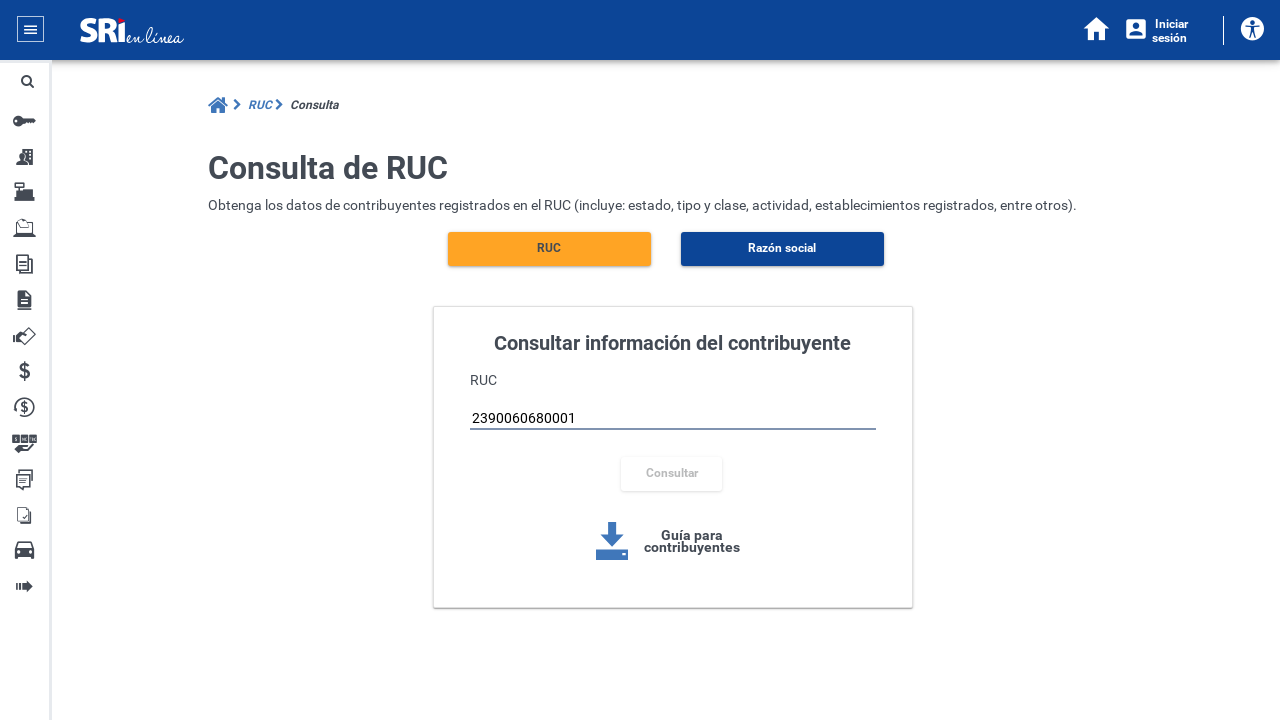

Clicked the search/consult button to submit the tax ID query at (672, 442) on xpath=//div[@class='row'][2]//button
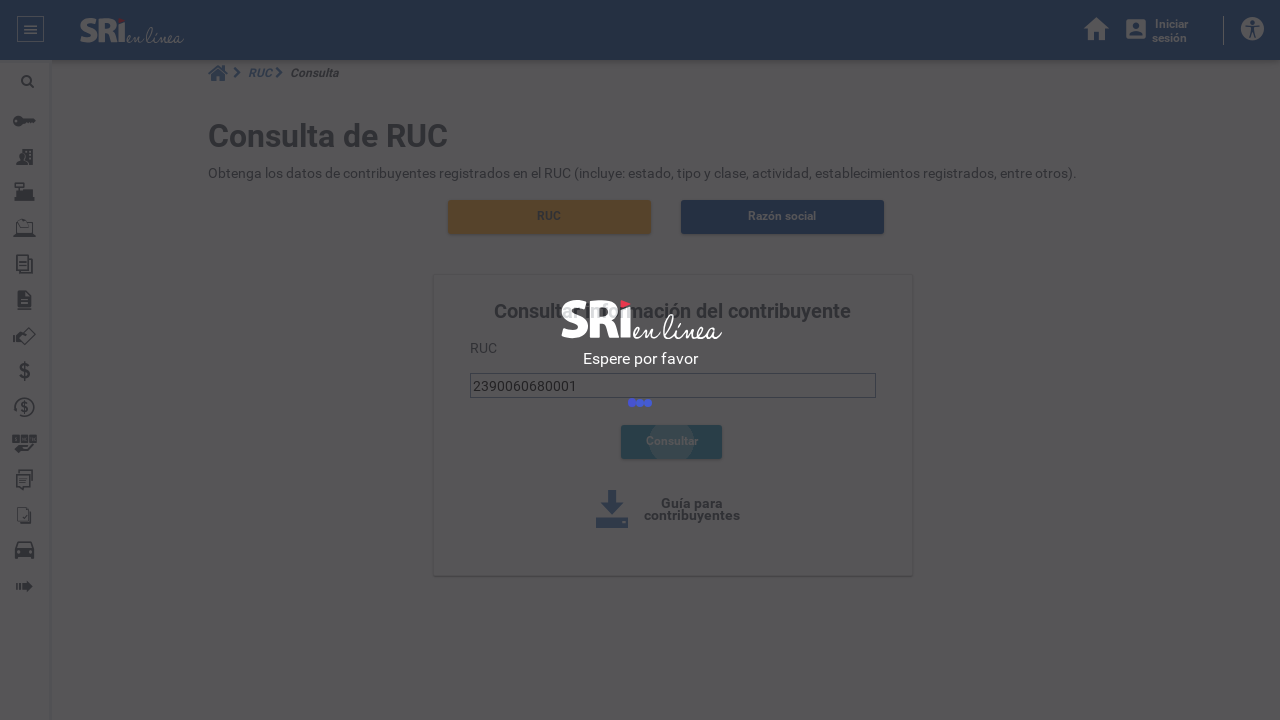

Waited 2 seconds for response or reCAPTCHA to appear
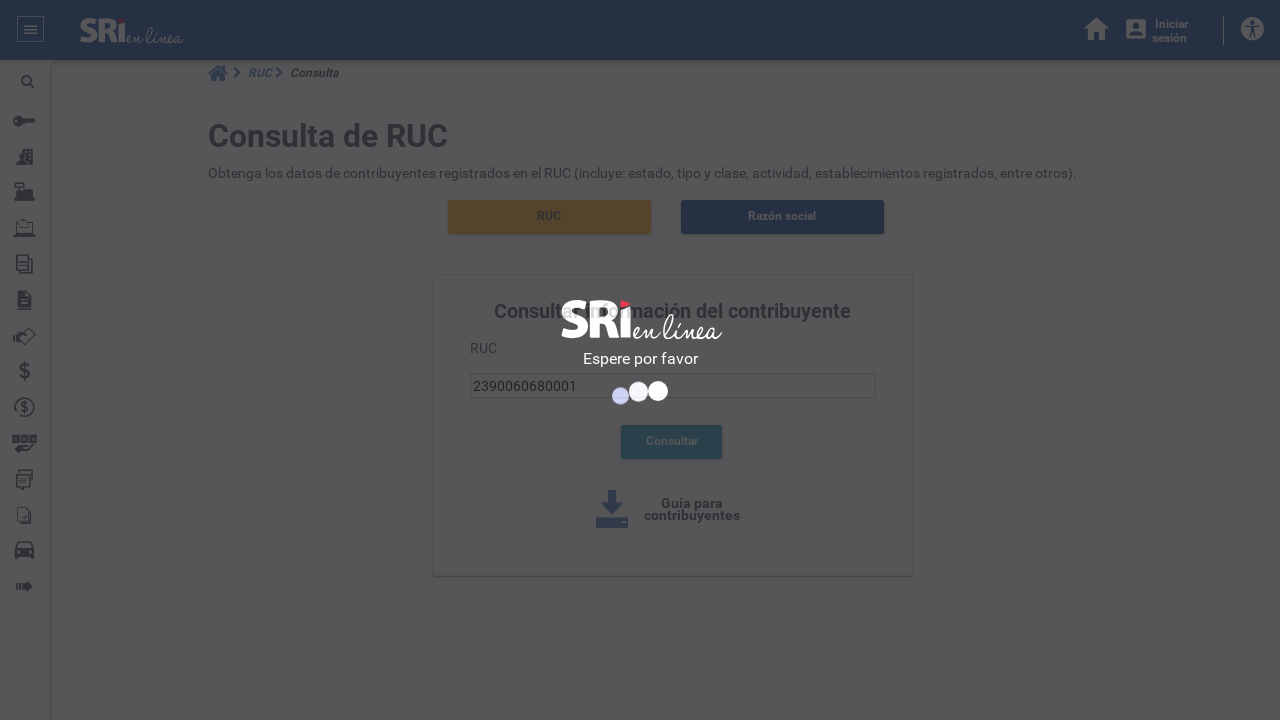

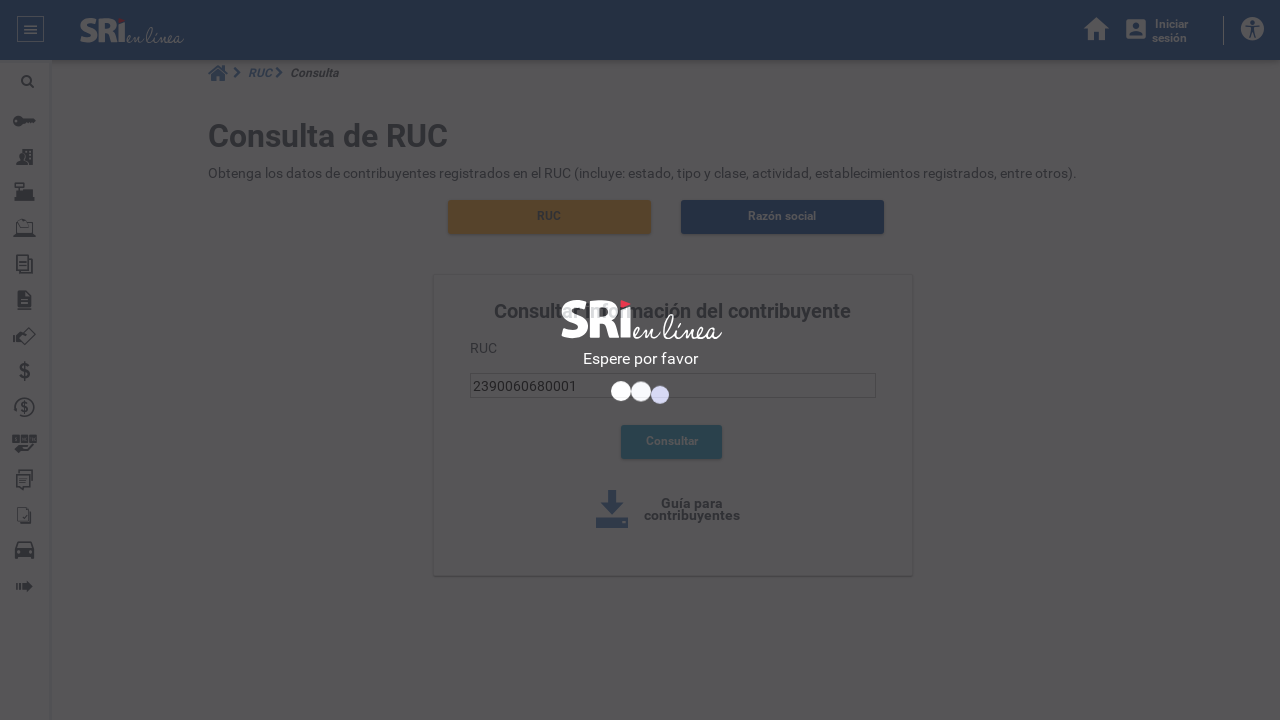